Tests that the Clear completed button displays correct text when there are completed items.

Starting URL: https://demo.playwright.dev/todomvc

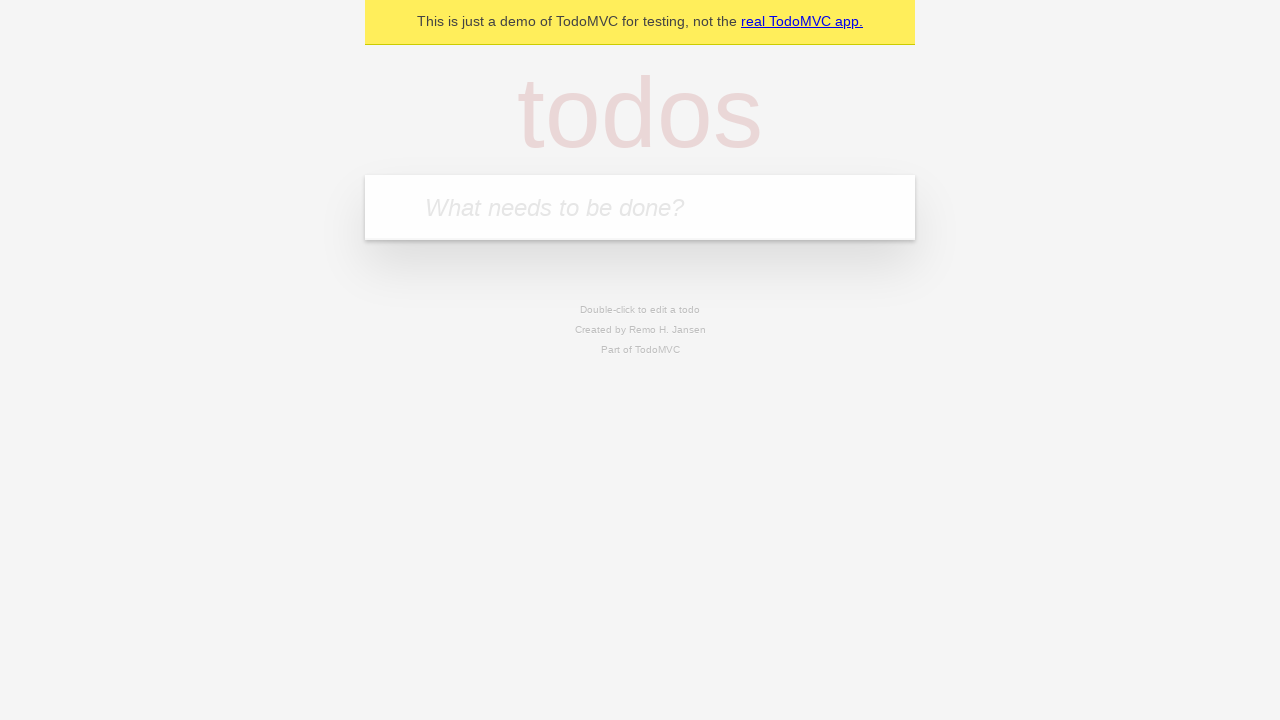

Filled todo input with 'buy some cheese' on internal:attr=[placeholder="What needs to be done?"i]
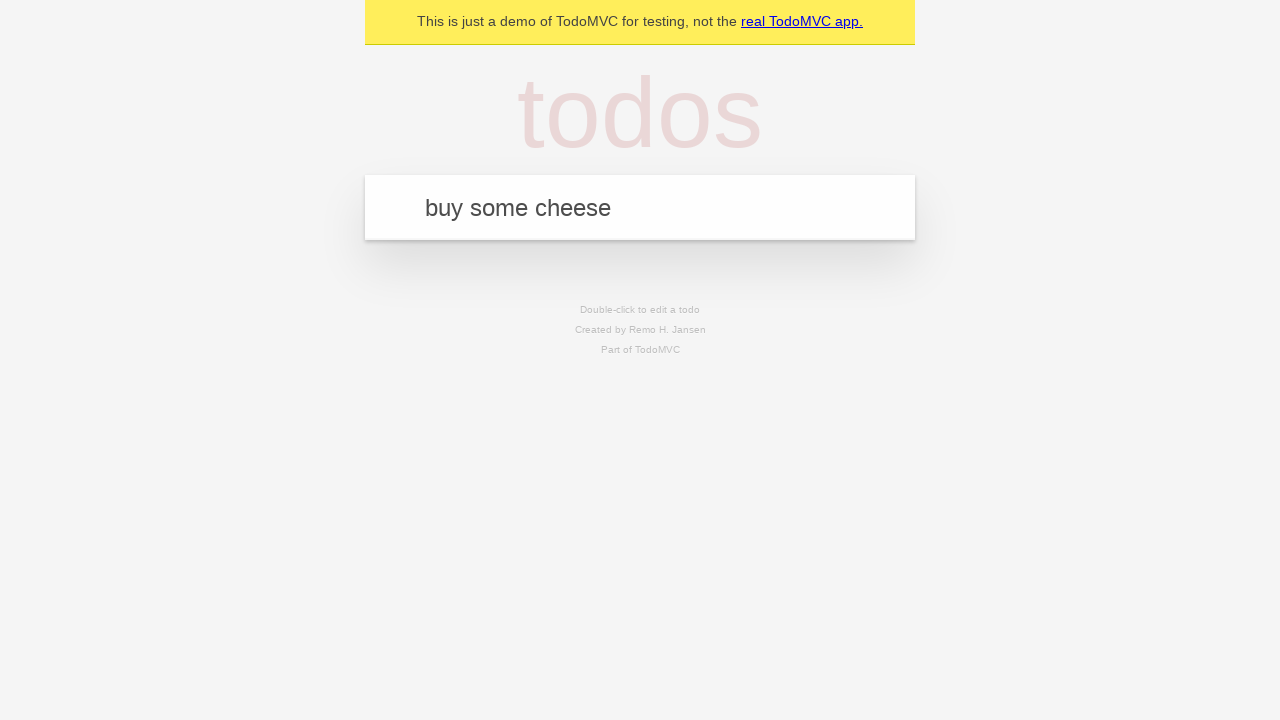

Pressed Enter to add first todo item on internal:attr=[placeholder="What needs to be done?"i]
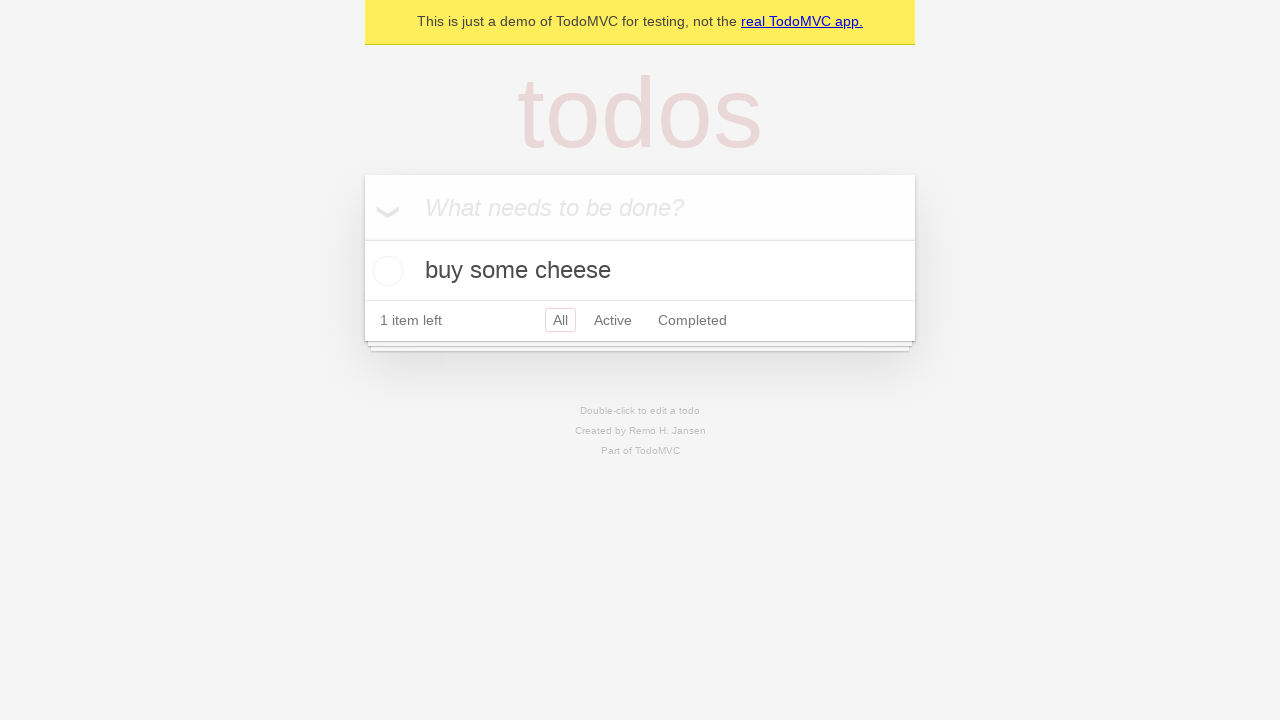

Filled todo input with 'feed the cat' on internal:attr=[placeholder="What needs to be done?"i]
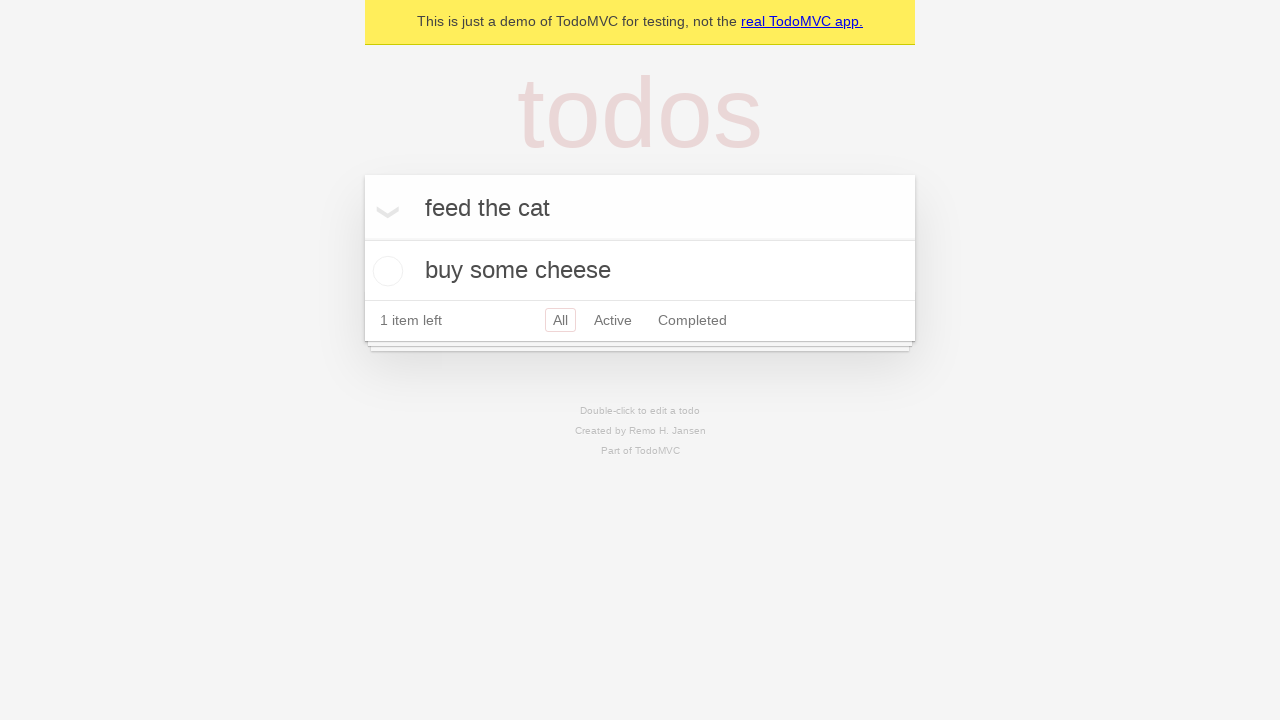

Pressed Enter to add second todo item on internal:attr=[placeholder="What needs to be done?"i]
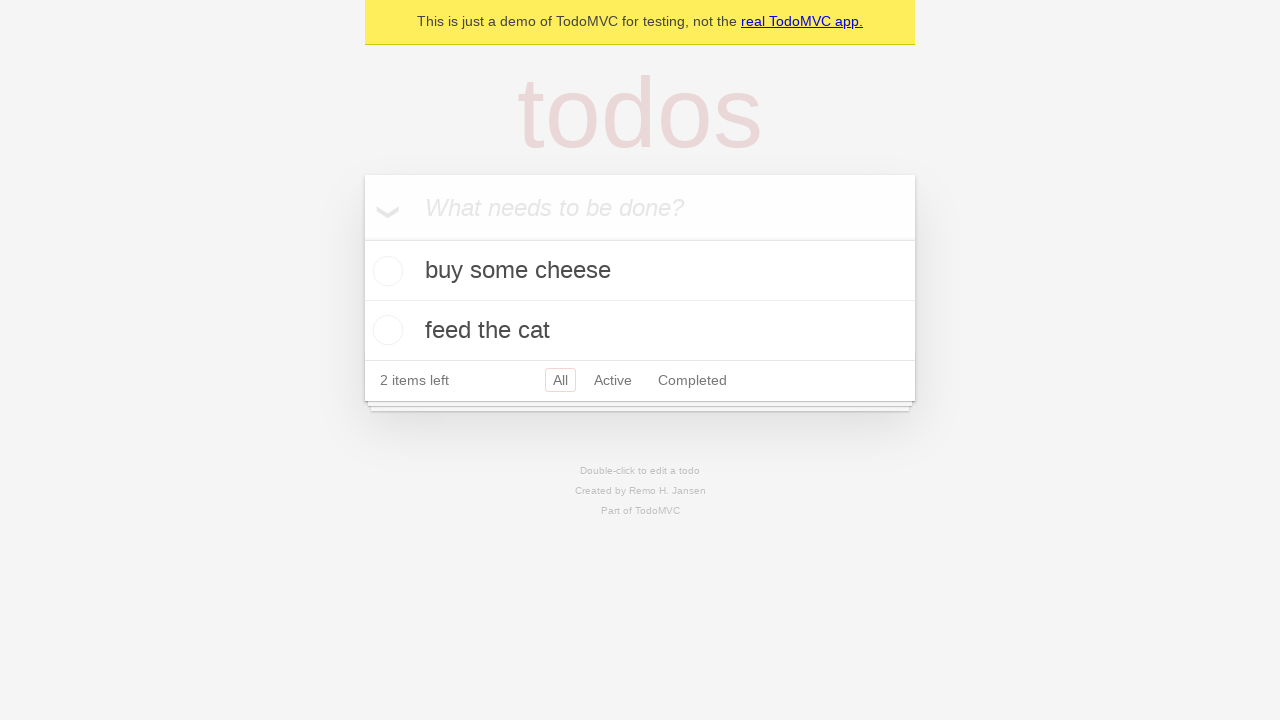

Filled todo input with 'book a doctors appointment' on internal:attr=[placeholder="What needs to be done?"i]
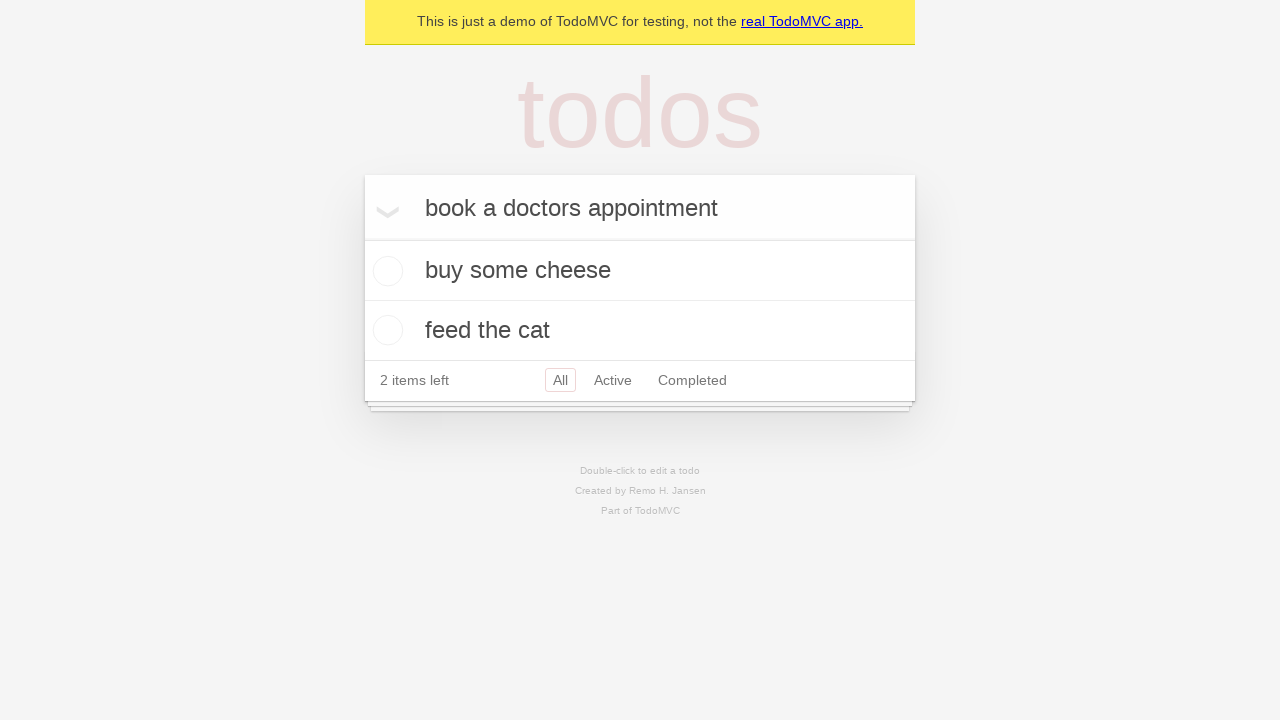

Pressed Enter to add third todo item on internal:attr=[placeholder="What needs to be done?"i]
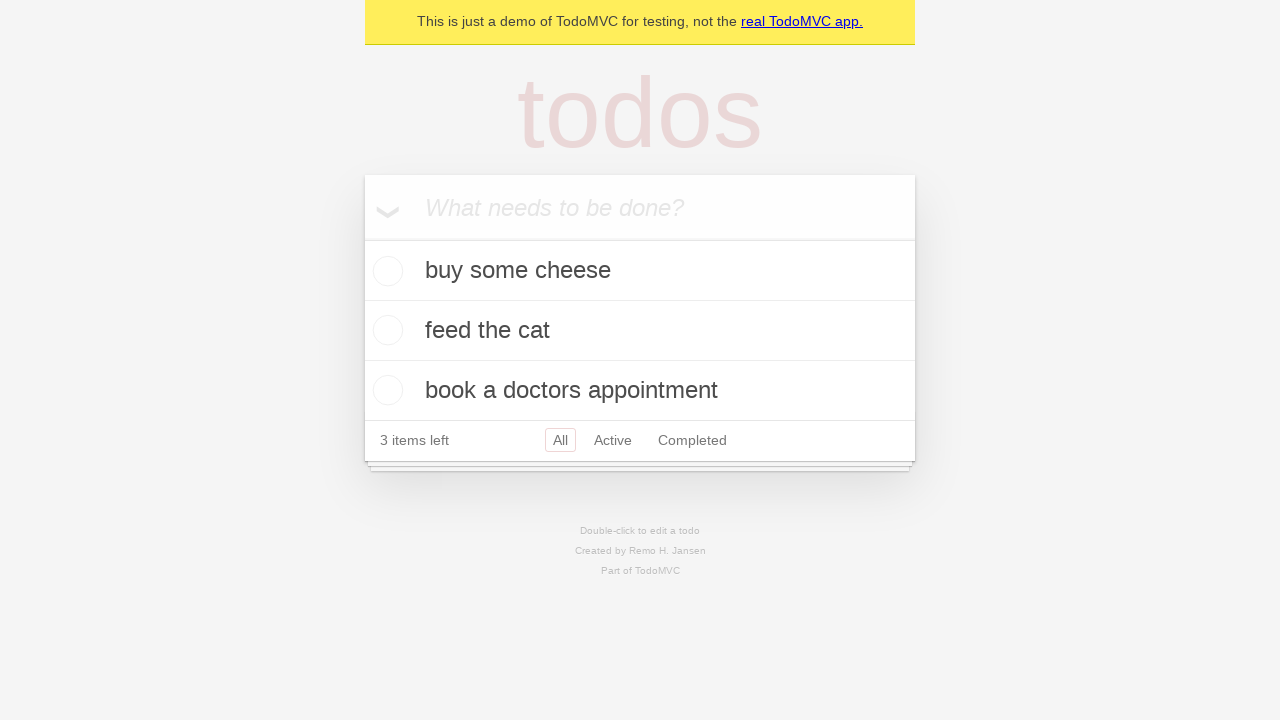

Checked the first todo item as completed at (385, 271) on .todo-list li .toggle >> nth=0
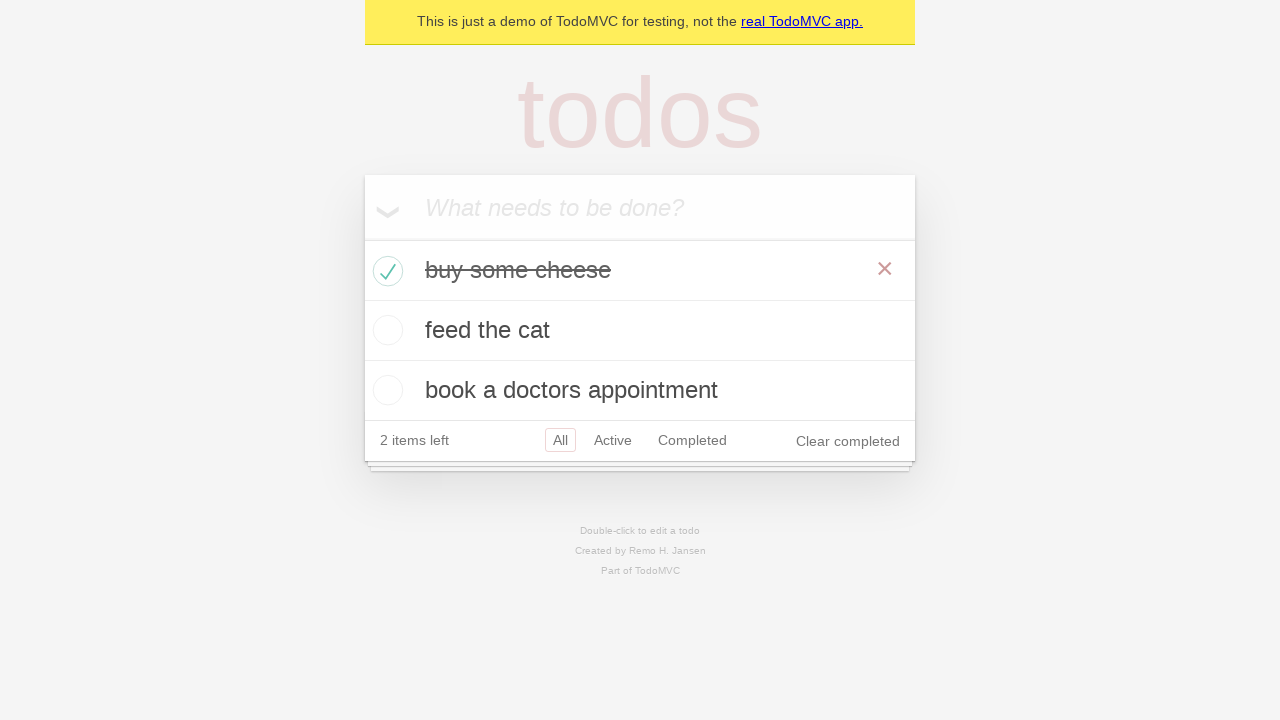

Clear completed button appeared and is visible
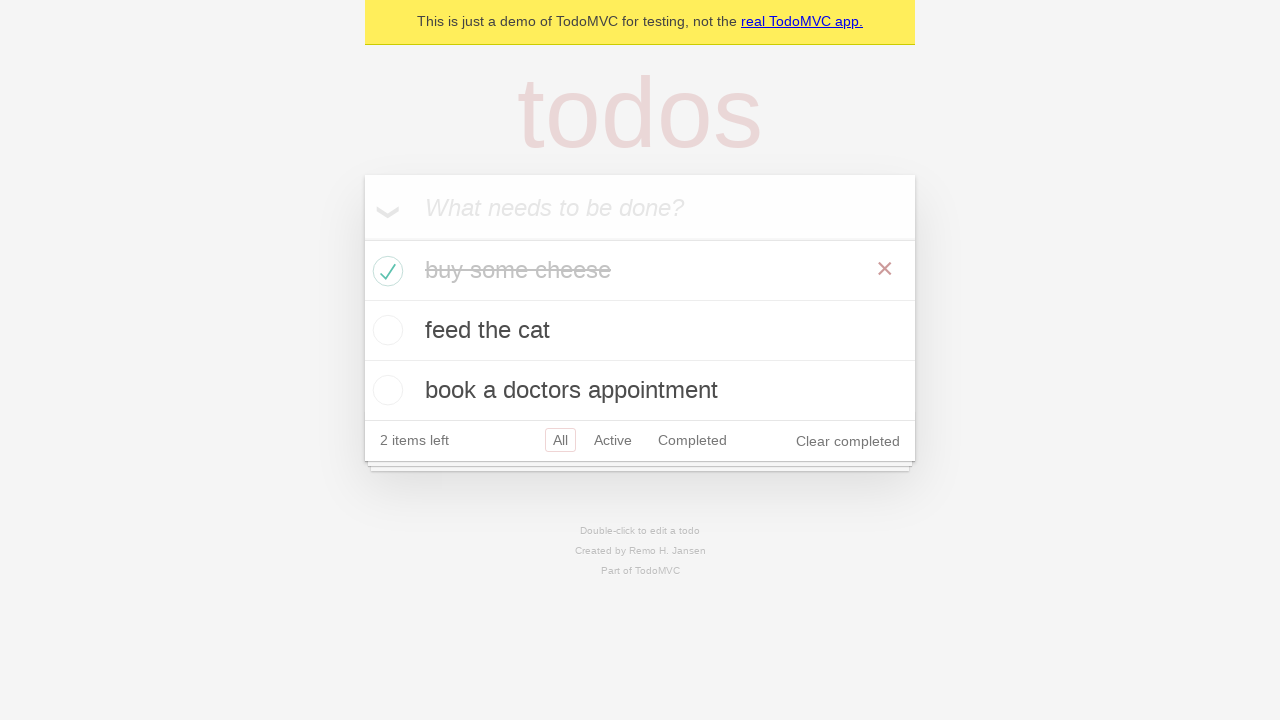

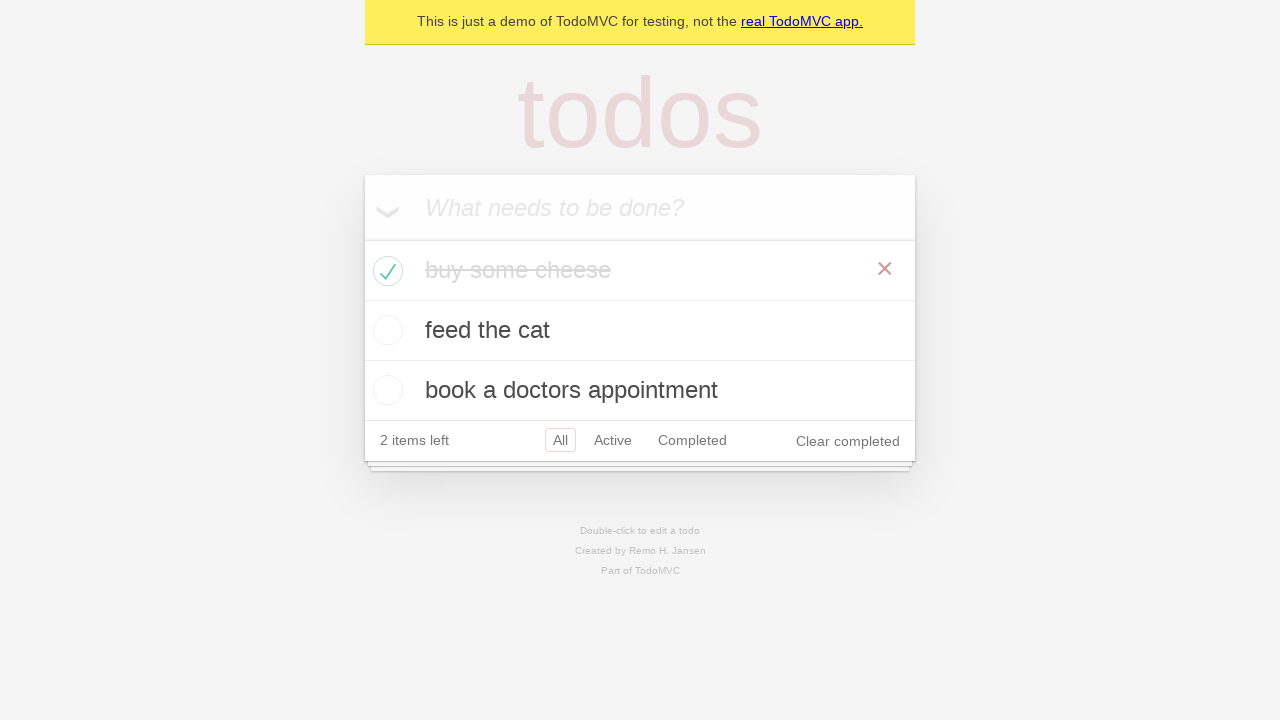